Navigates to SparkKorea website and clicks on the quiz menu item to load the quiz page, then verifies the quiz content is displayed.

Starting URL: https://sparkkorea.com/

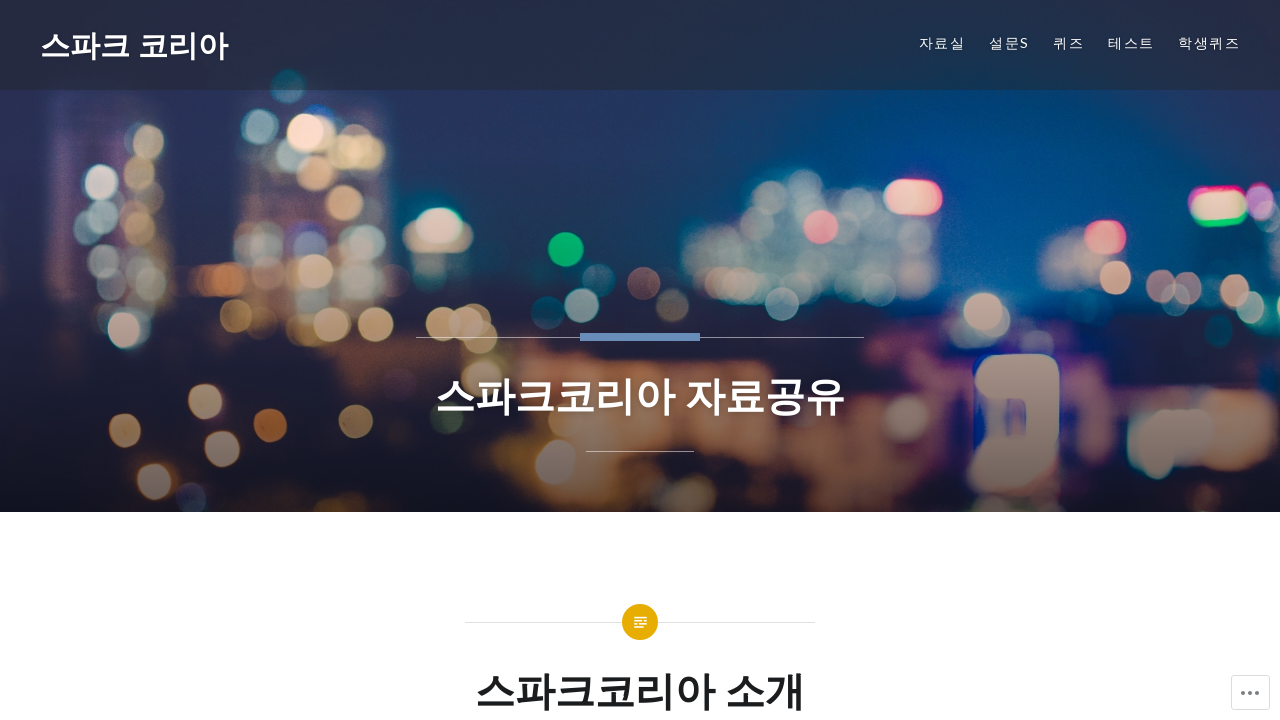

Clicked on the quiz menu item at (1069, 43) on xpath=//*[@id="menu-item-382"]/a
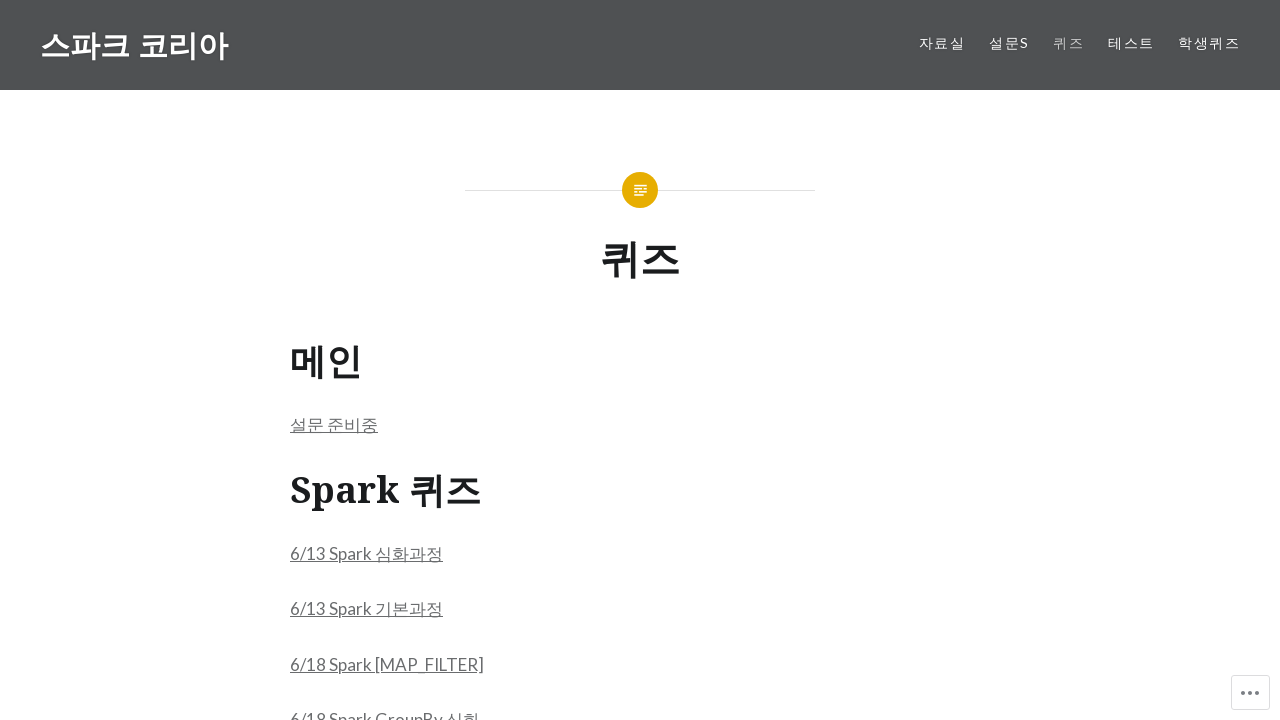

Quiz content loaded successfully
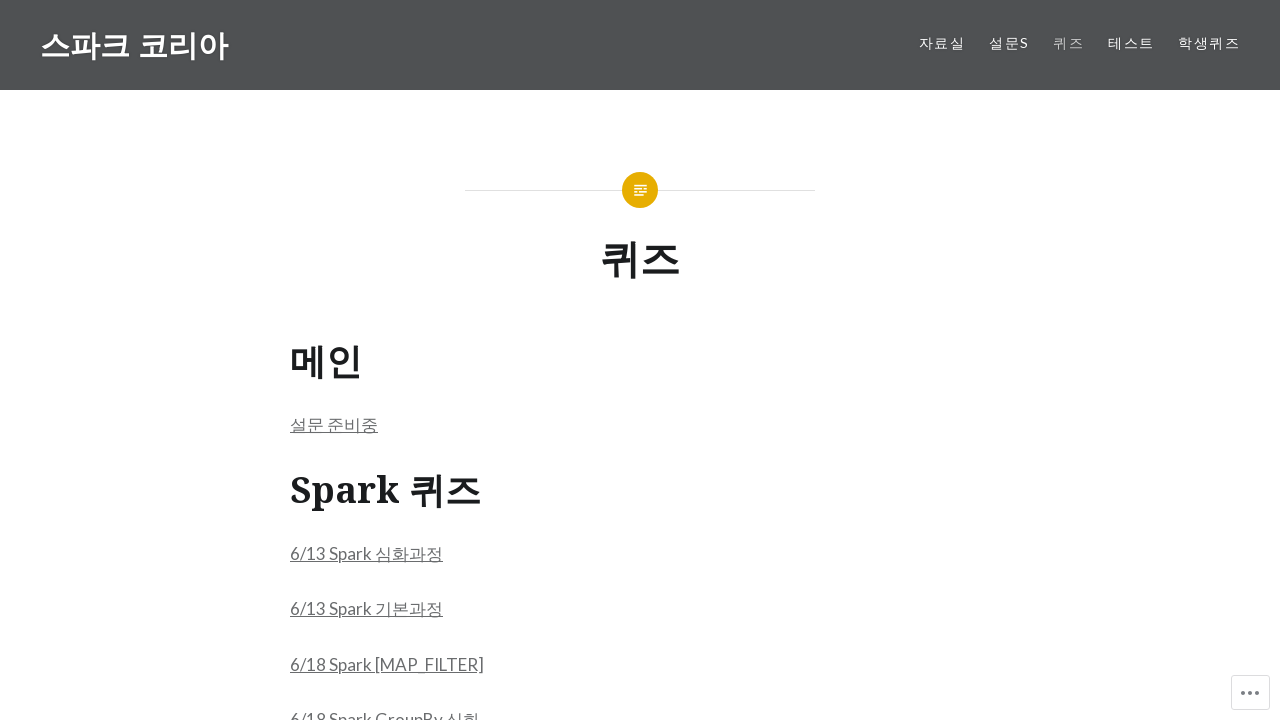

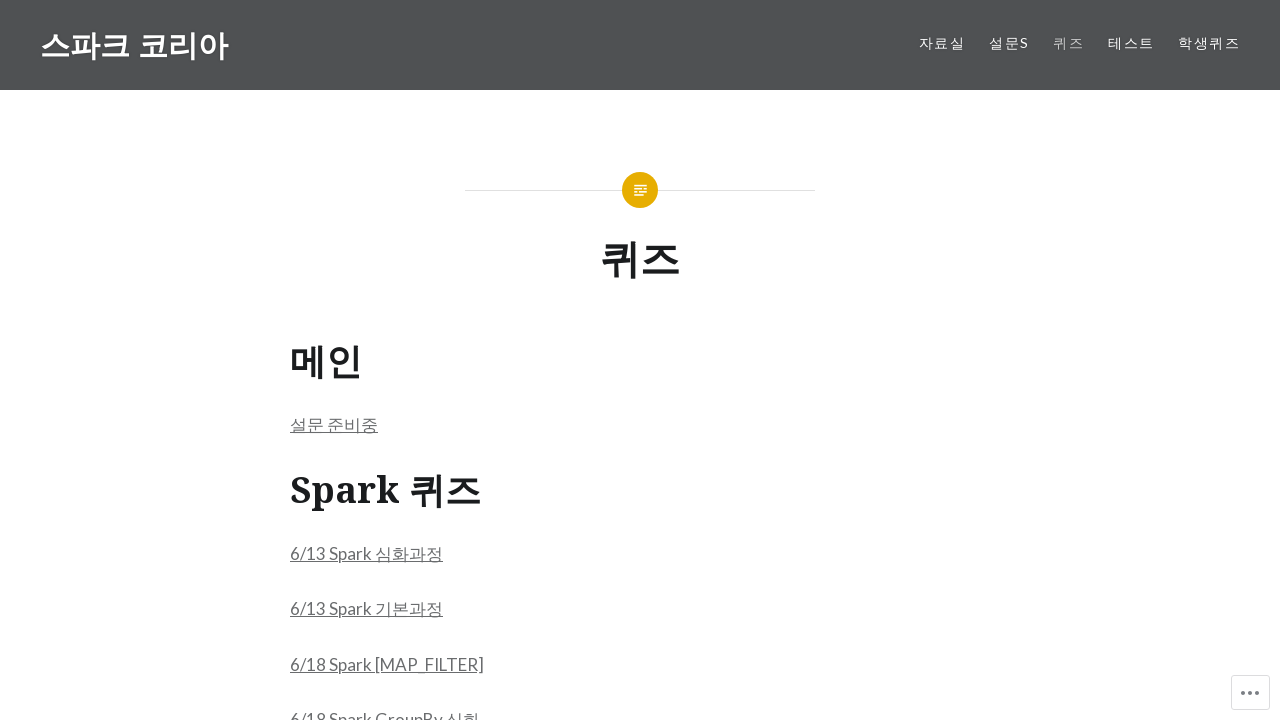